Tests dynamic element loading by clicking a button that adds a new element, then verifies the newly added element has the correct CSS class.

Starting URL: https://www.selenium.dev/selenium/web/dynamic.html

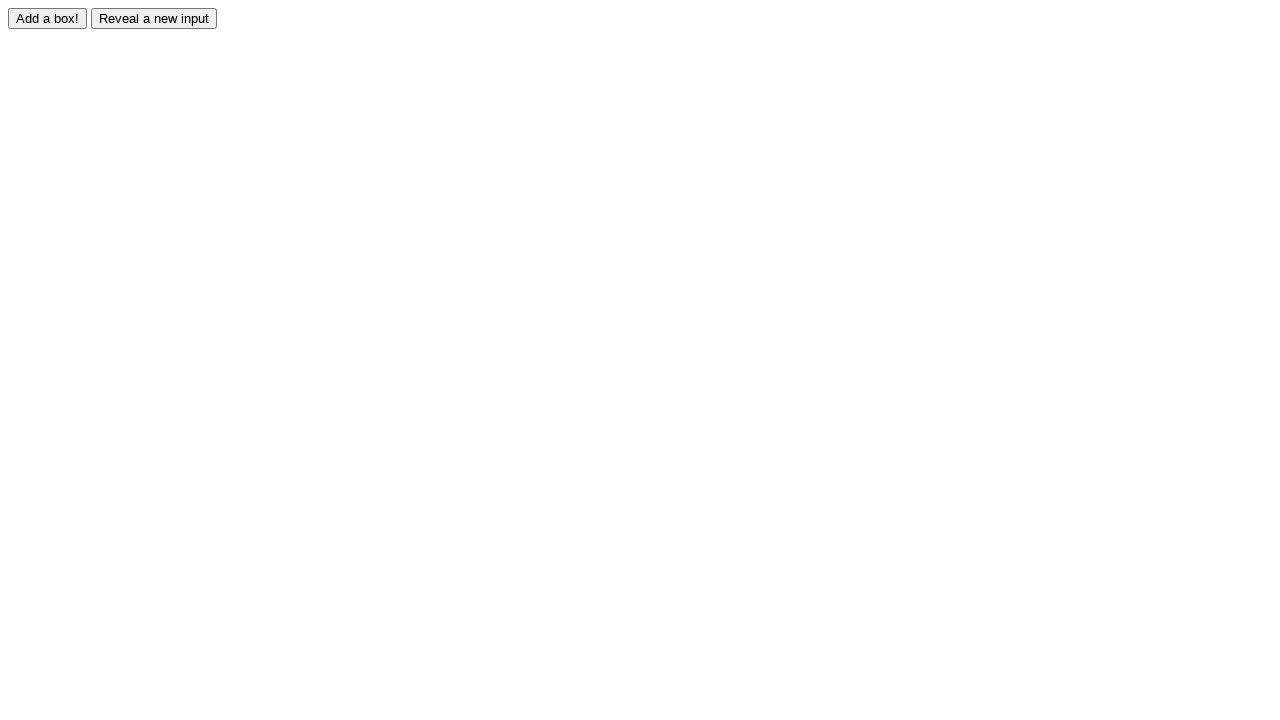

Clicked the adder button to dynamically add a new element at (48, 18) on #adder
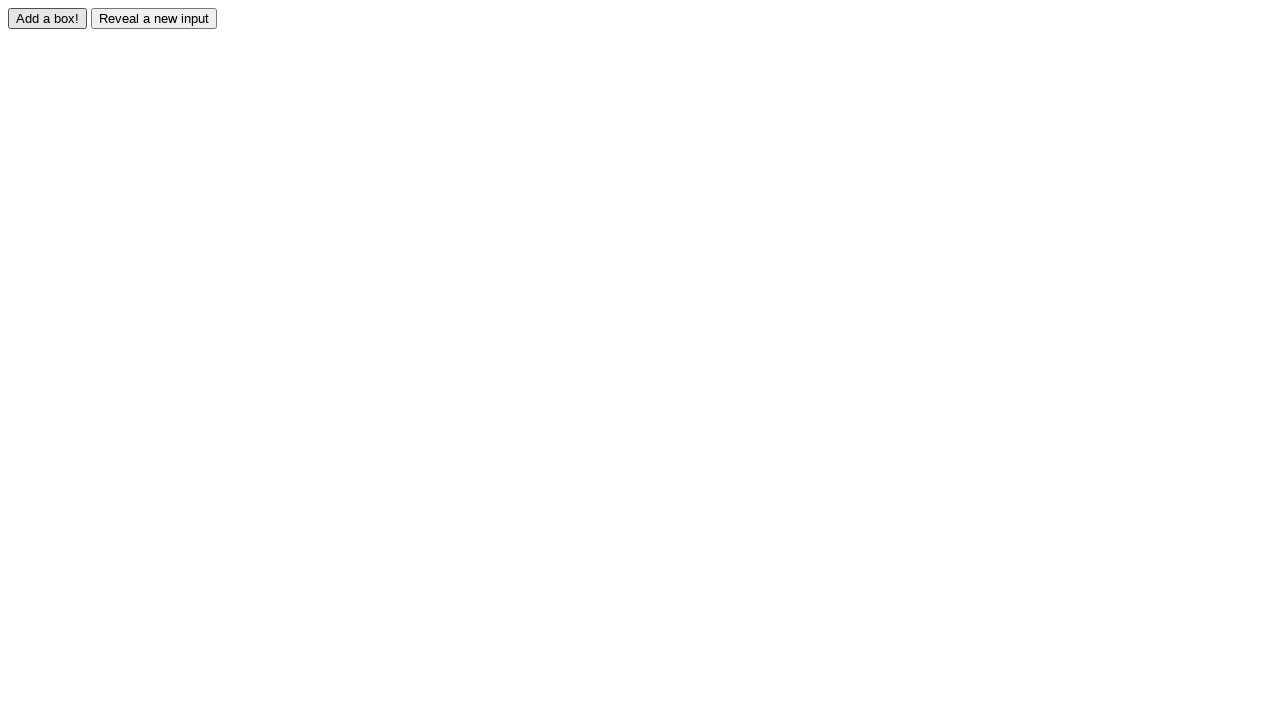

Waited for dynamically added box element #box0 to appear
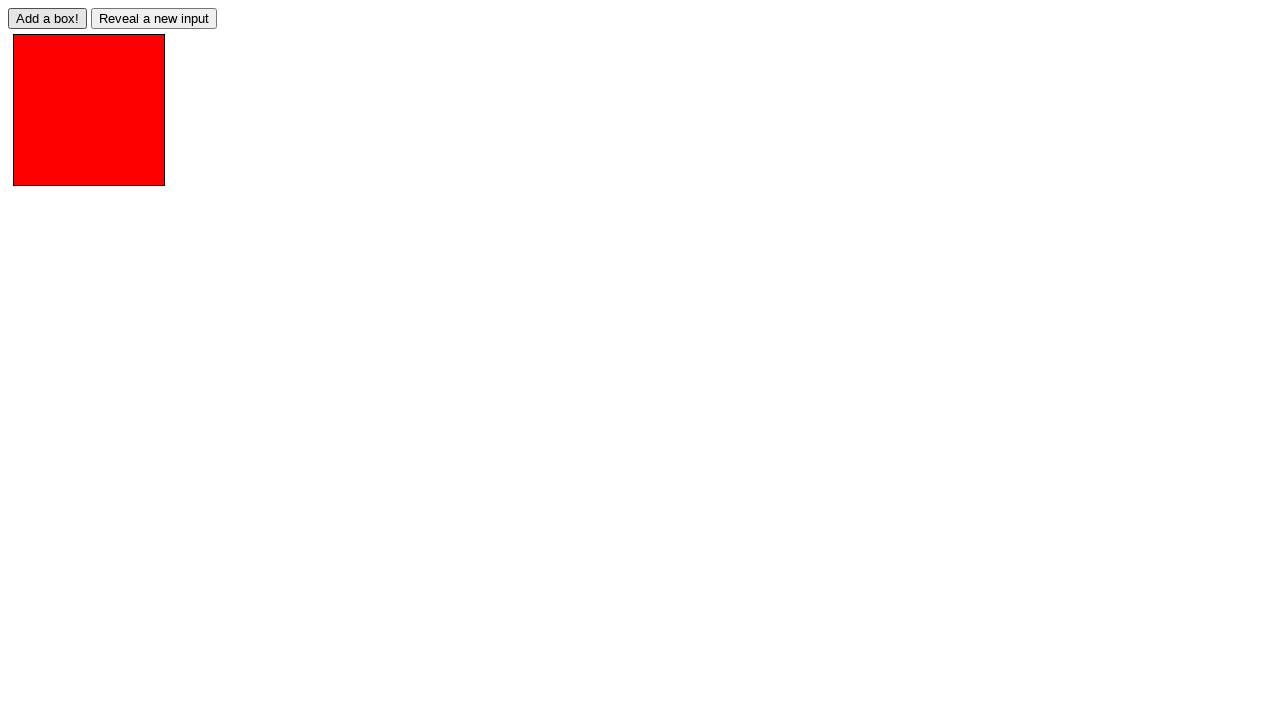

Verified that the added element has the correct CSS class 'redbox'
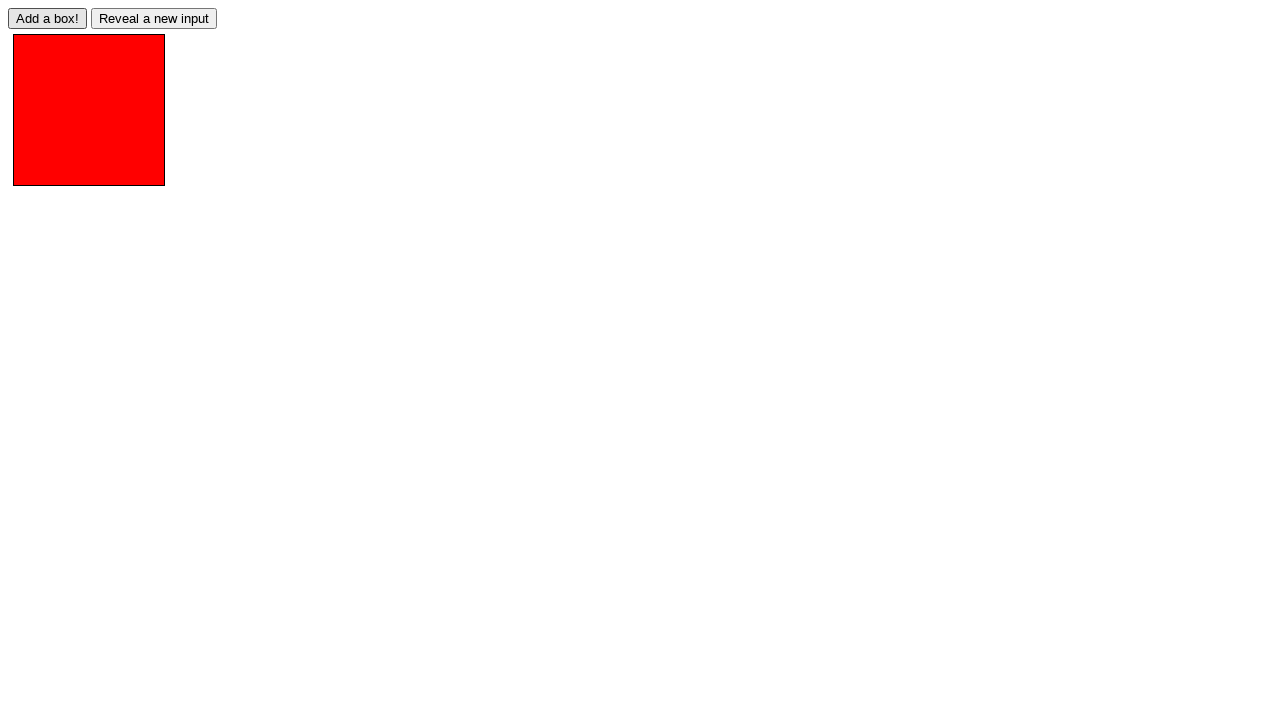

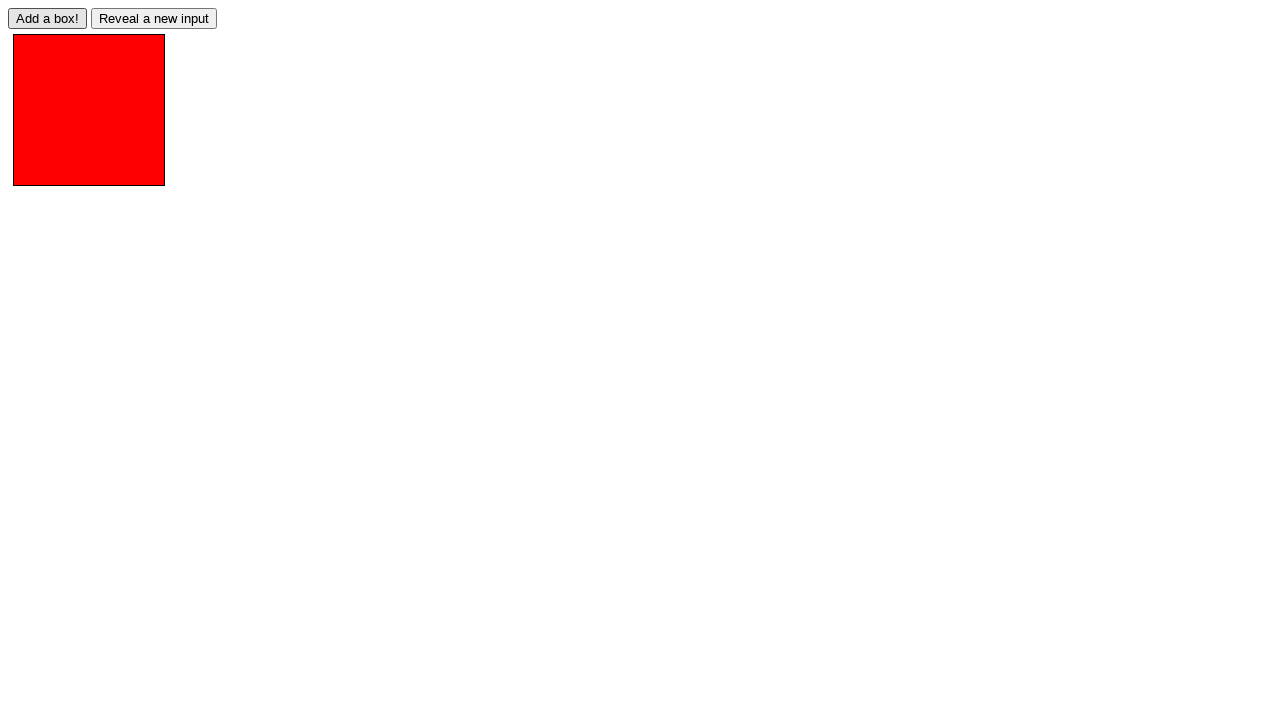